Tests adding todo items by creating two todos and verifying they appear in the list

Starting URL: https://demo.playwright.dev/todomvc

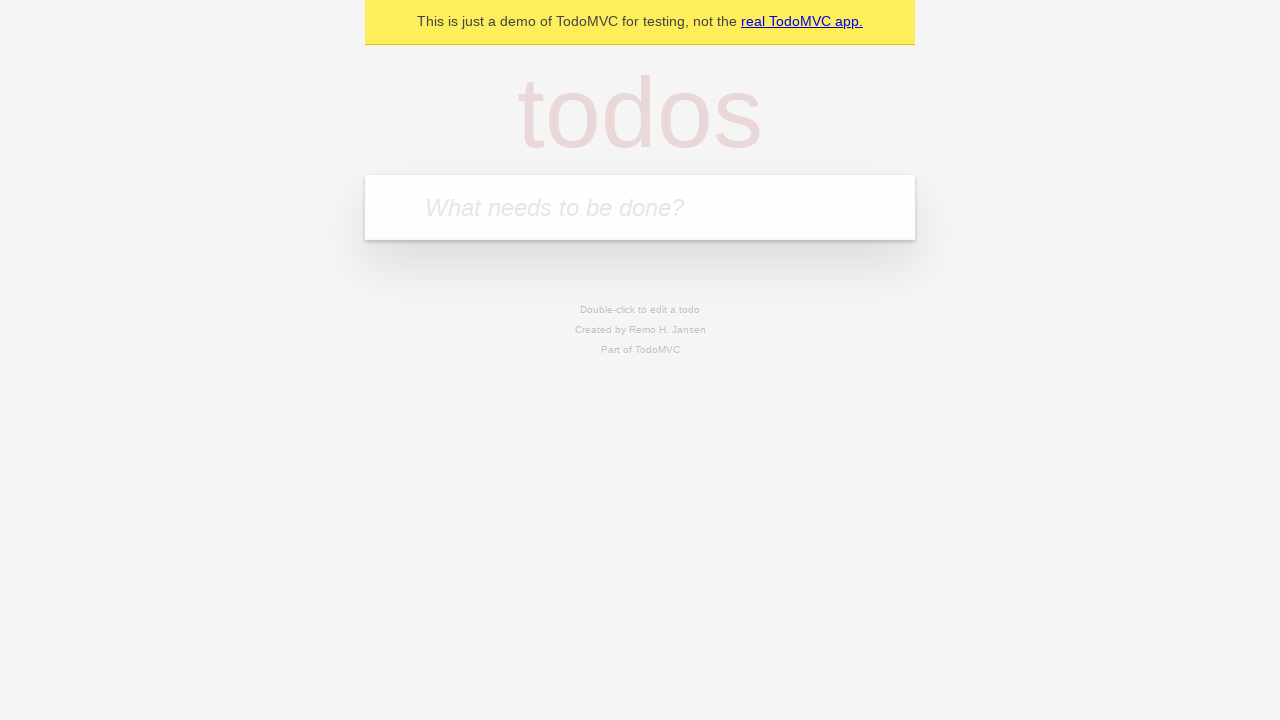

Filled first todo input with 'buy some cheese' on .new-todo
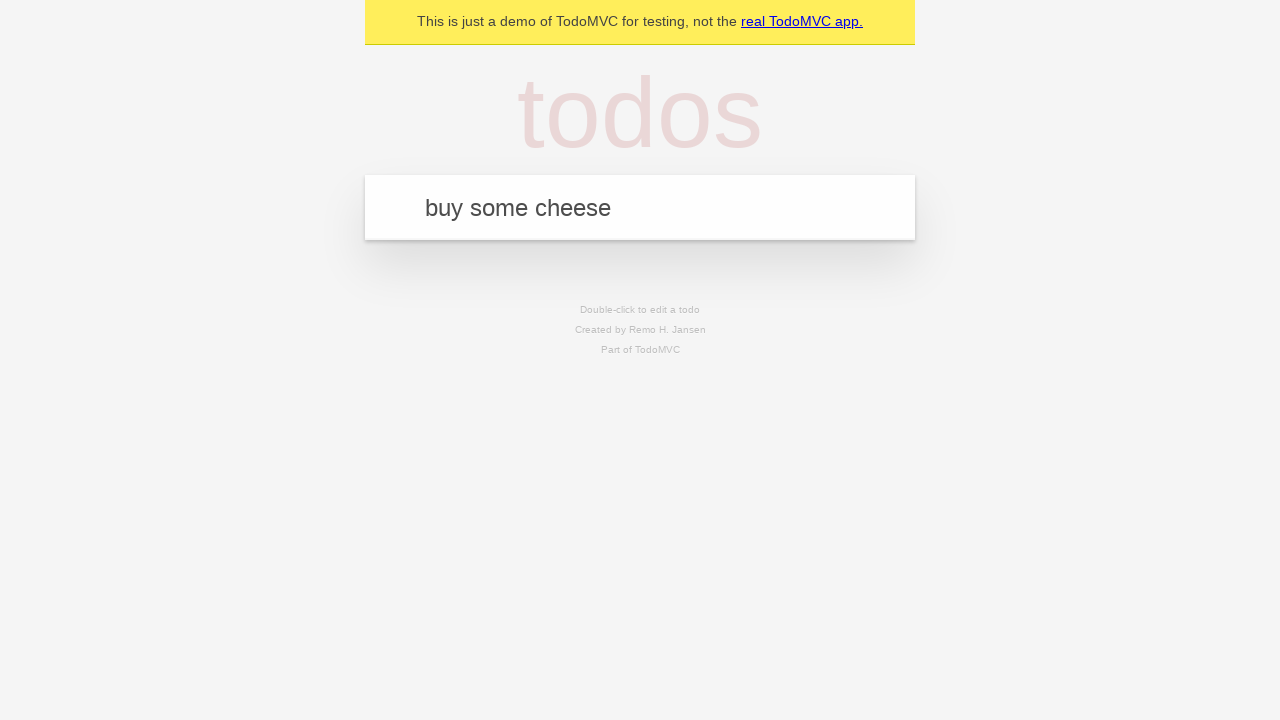

Pressed Enter to create first todo on .new-todo
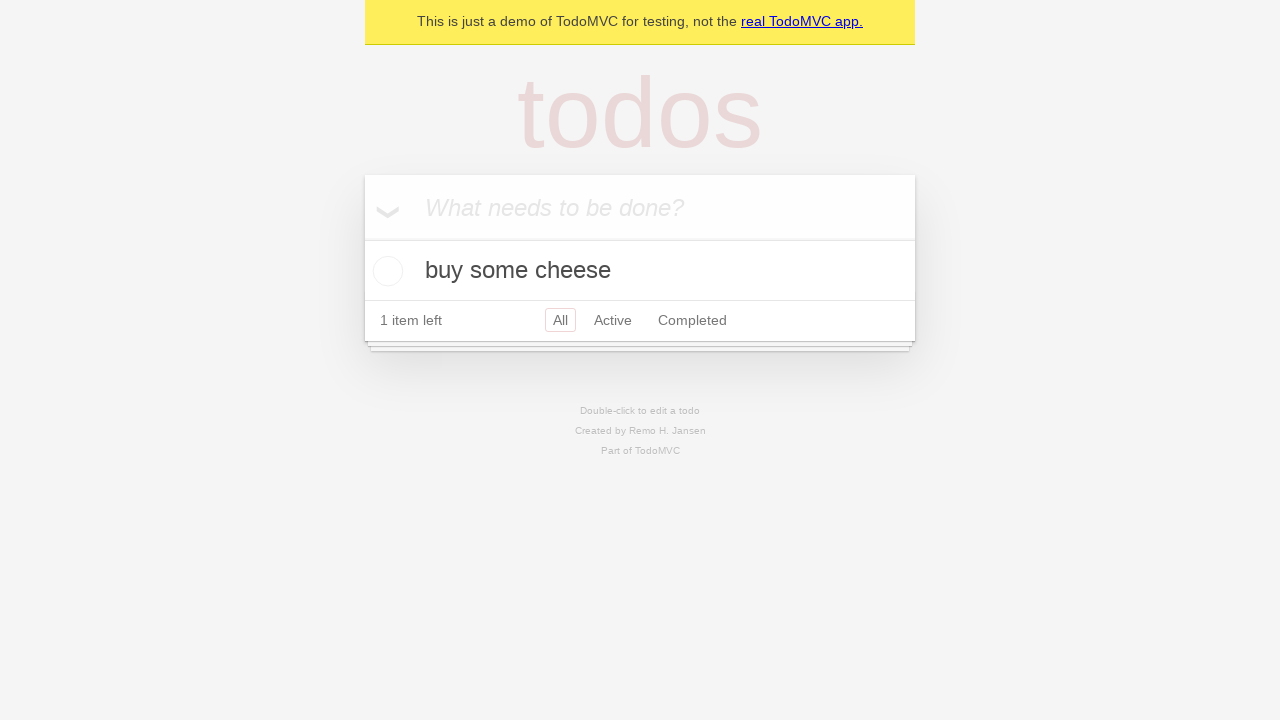

First todo appeared in the list
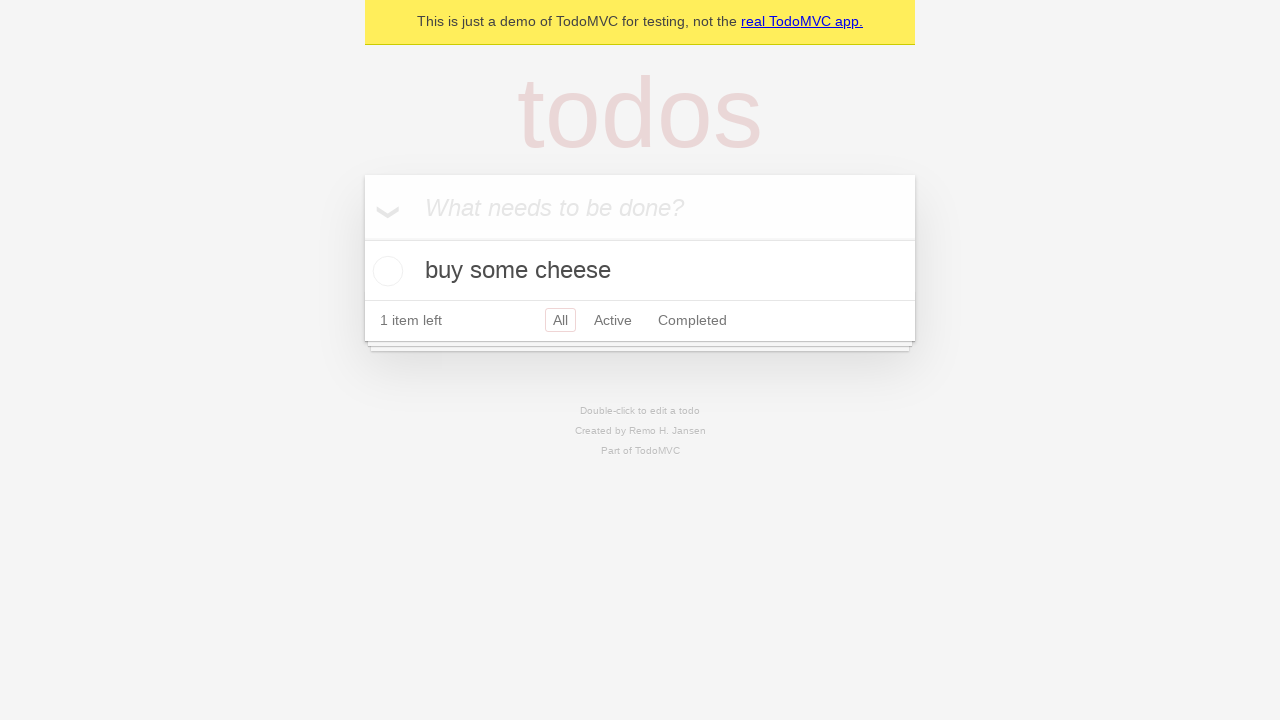

Filled second todo input with 'feed the cat' on .new-todo
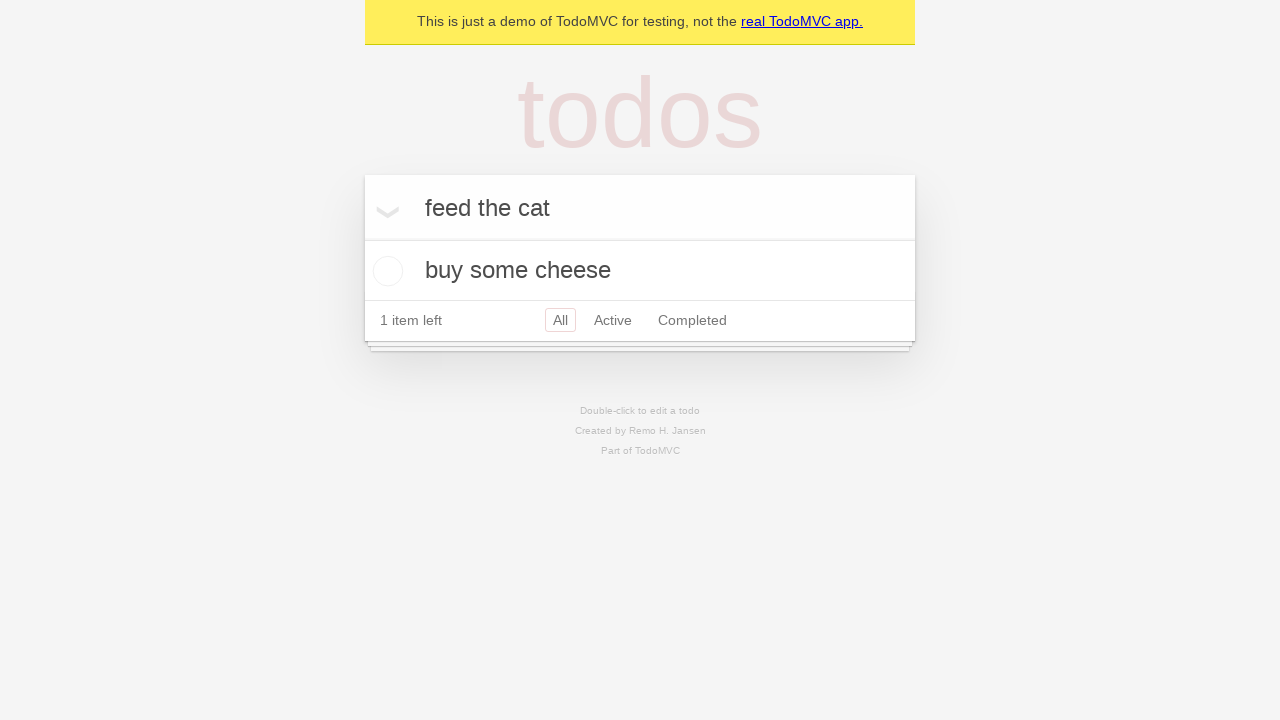

Pressed Enter to create second todo on .new-todo
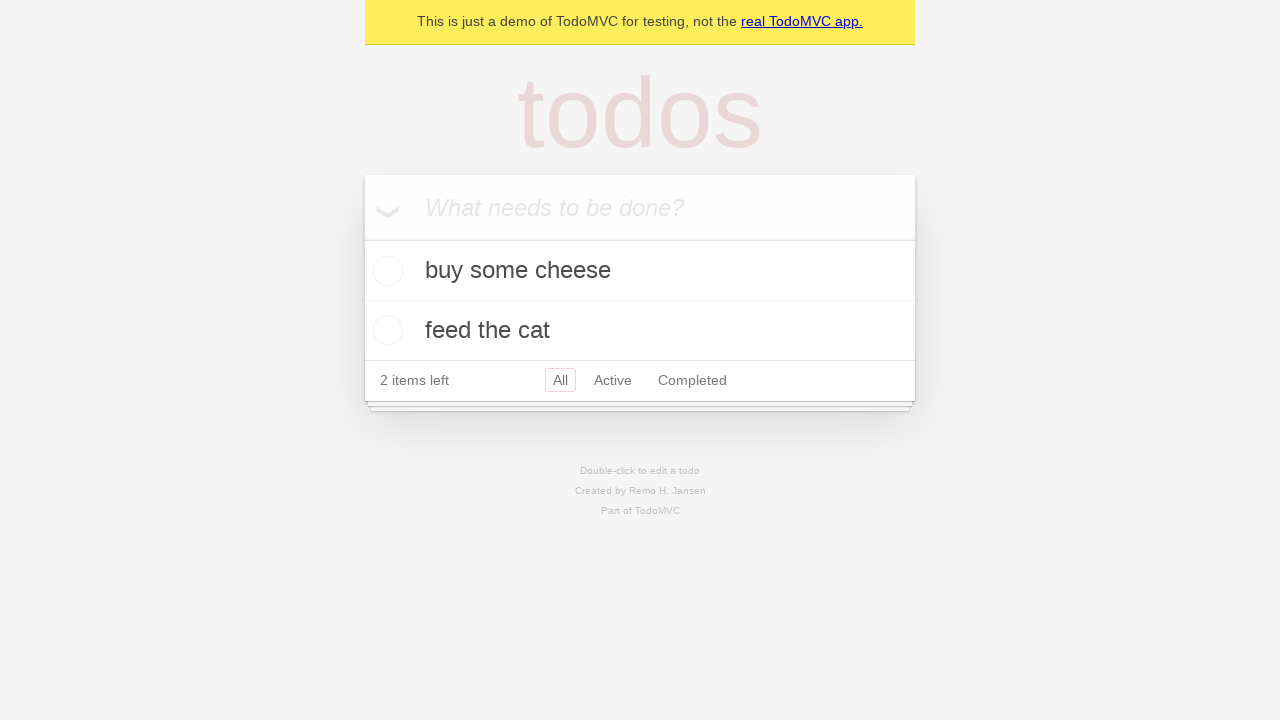

Both todos are now visible in the todo list
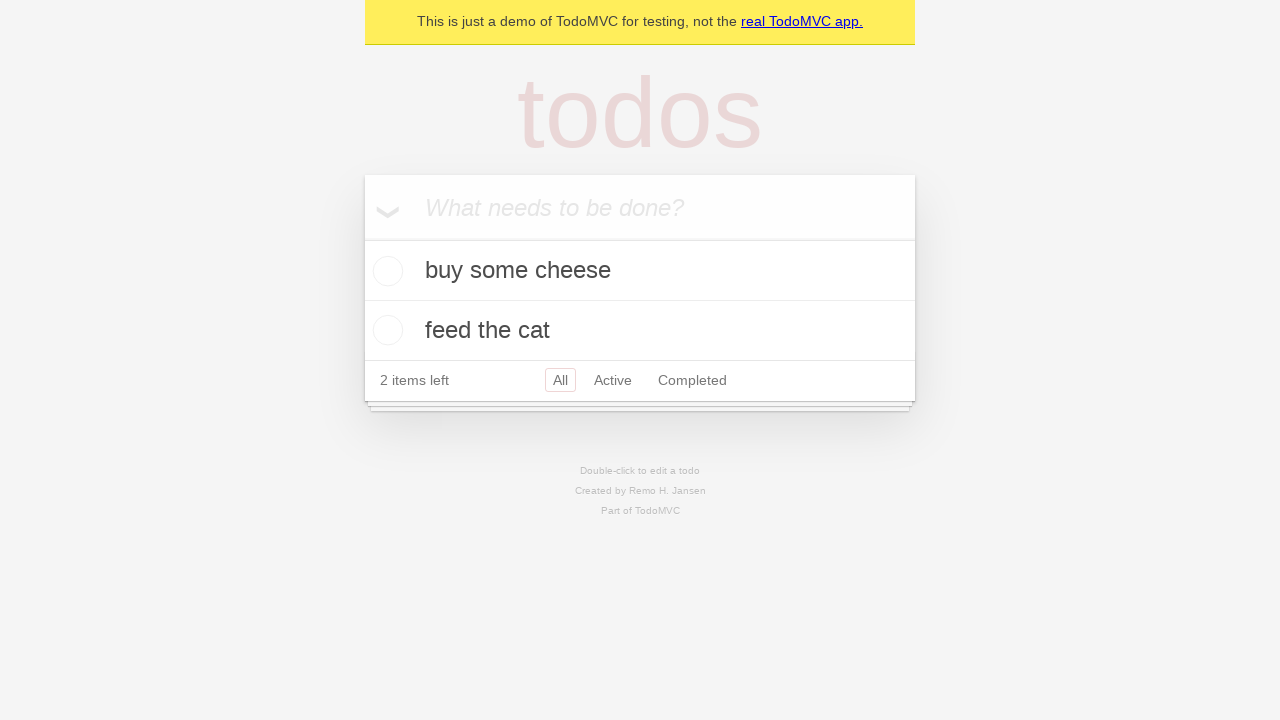

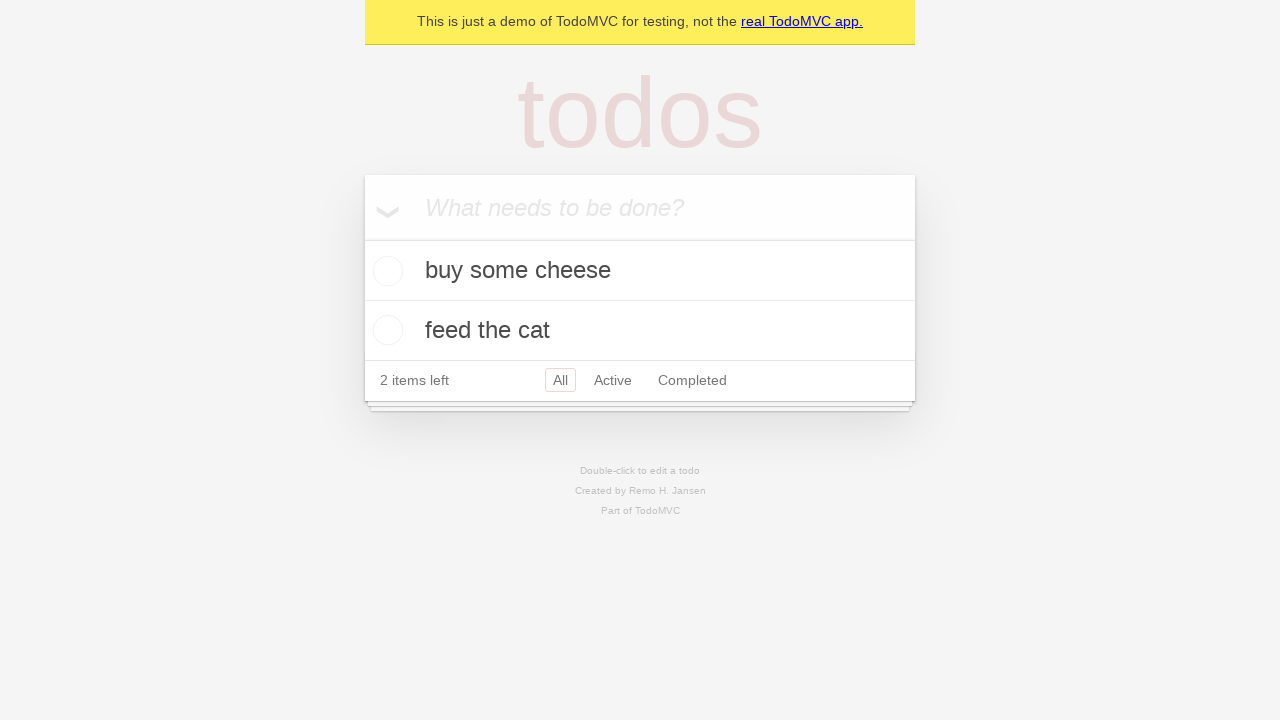